Tests scrolling functionality on a financial website by scrolling down the page to view stock gainers data

Starting URL: https://money.rediff.com/gainers/bse/daily/groupa?src=gain_lose

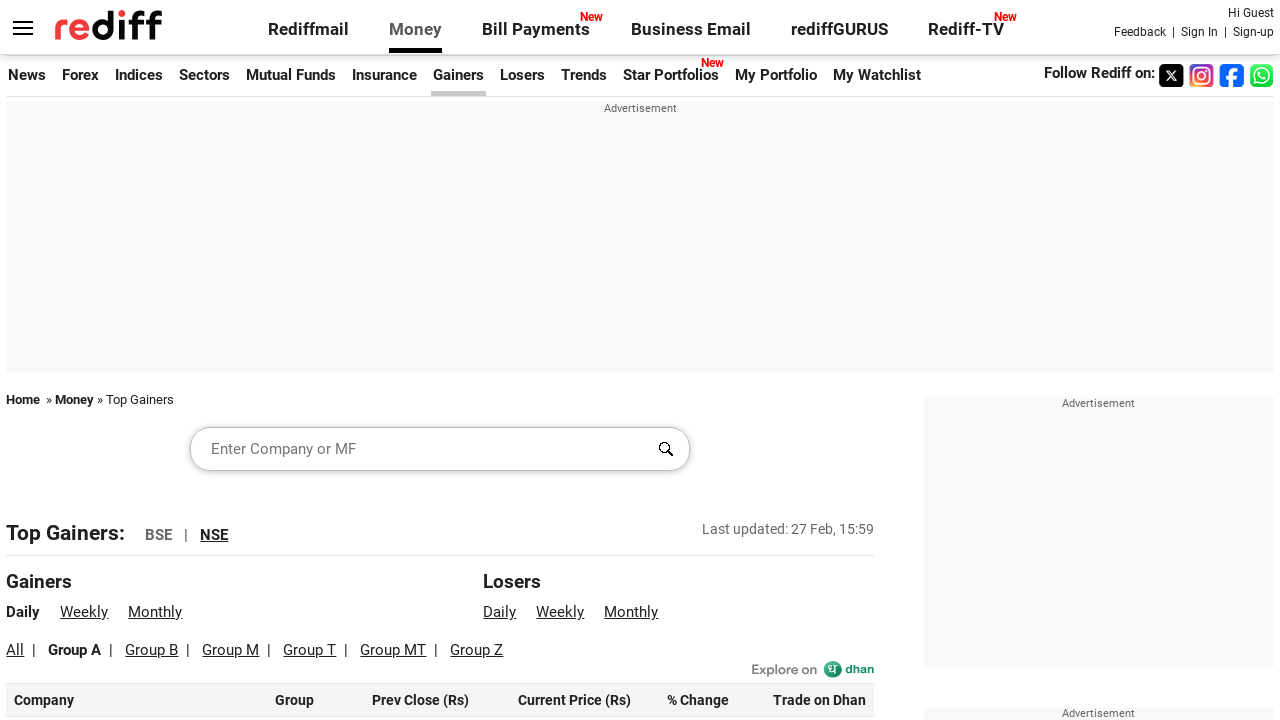

Scrolled down the page by 6000 pixels to view stock gainers data
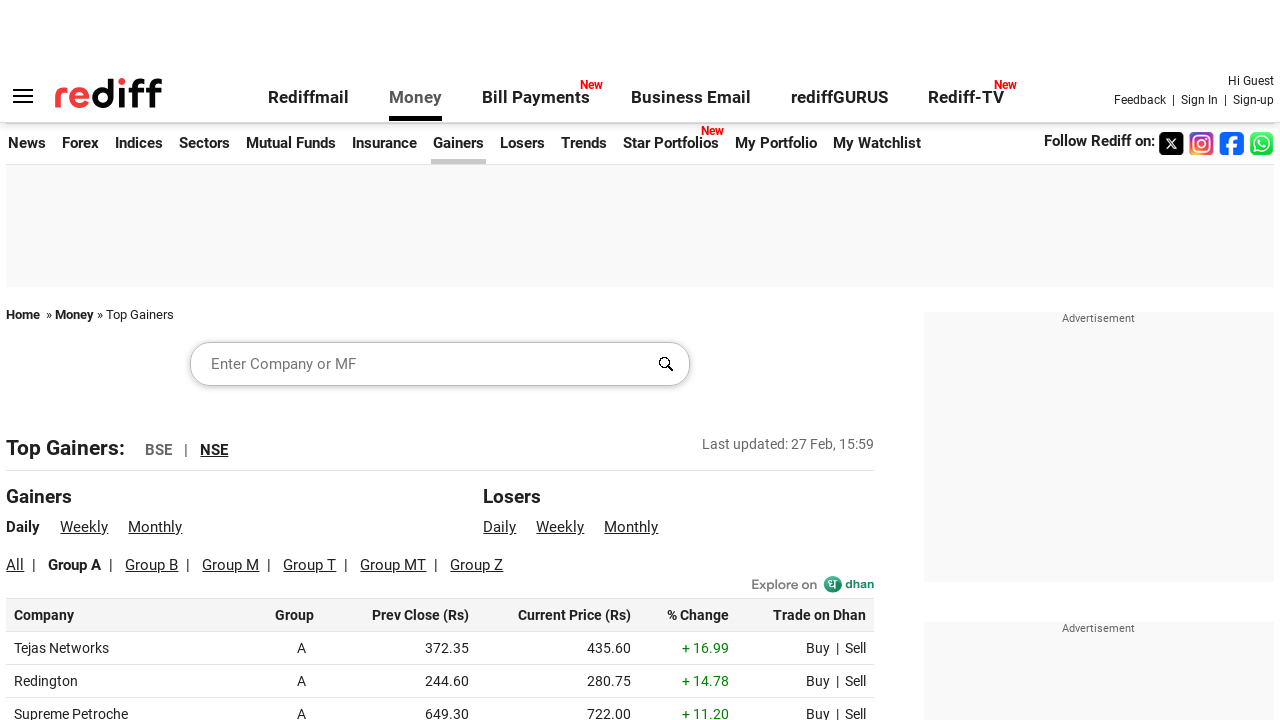

Waited for content to be visible after scrolling
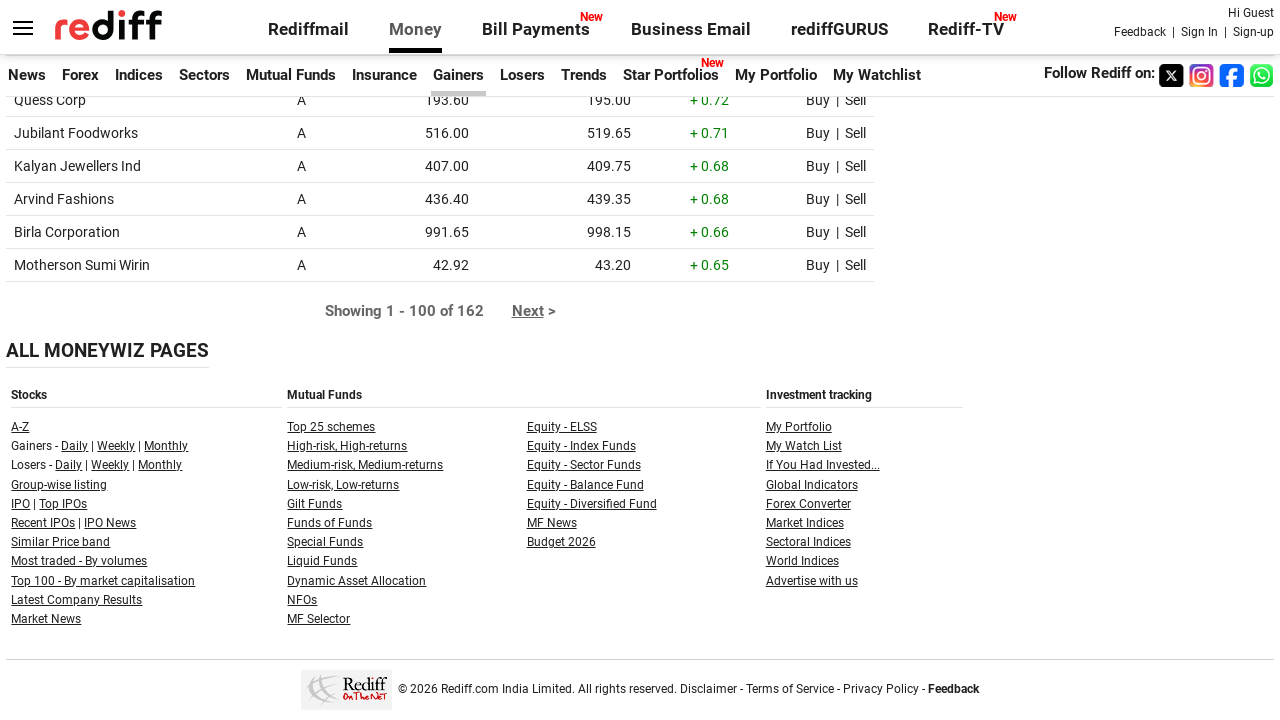

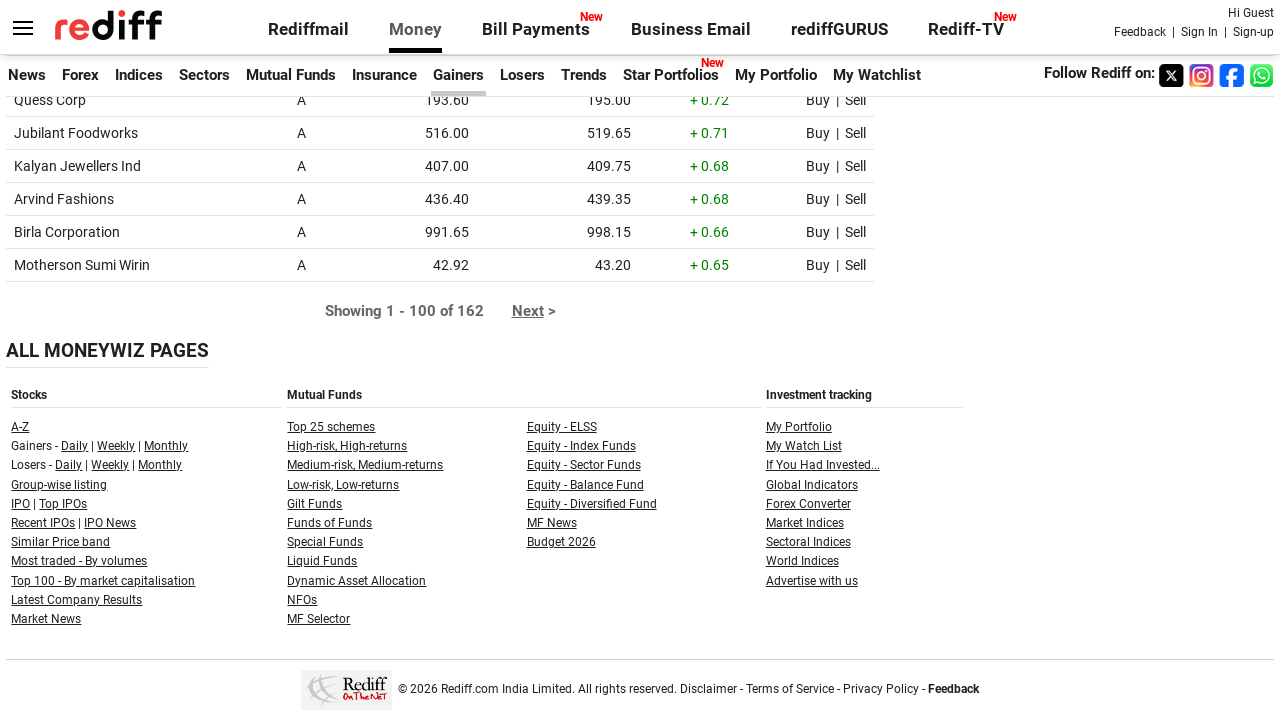